Tests dynamic element that becomes enabled after 5 seconds by waiting for it to be clickable and then clicking it

Starting URL: https://demoqa.com/dynamic-properties

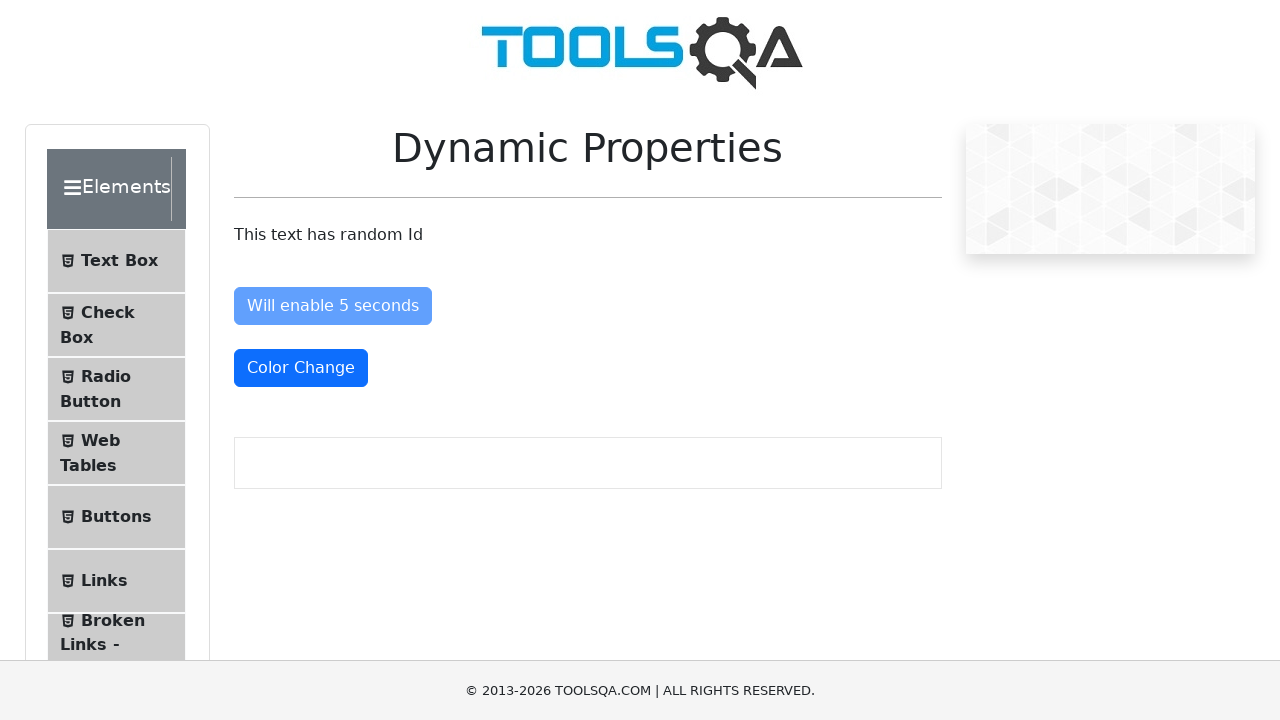

Navigated to DemoQA dynamic properties page
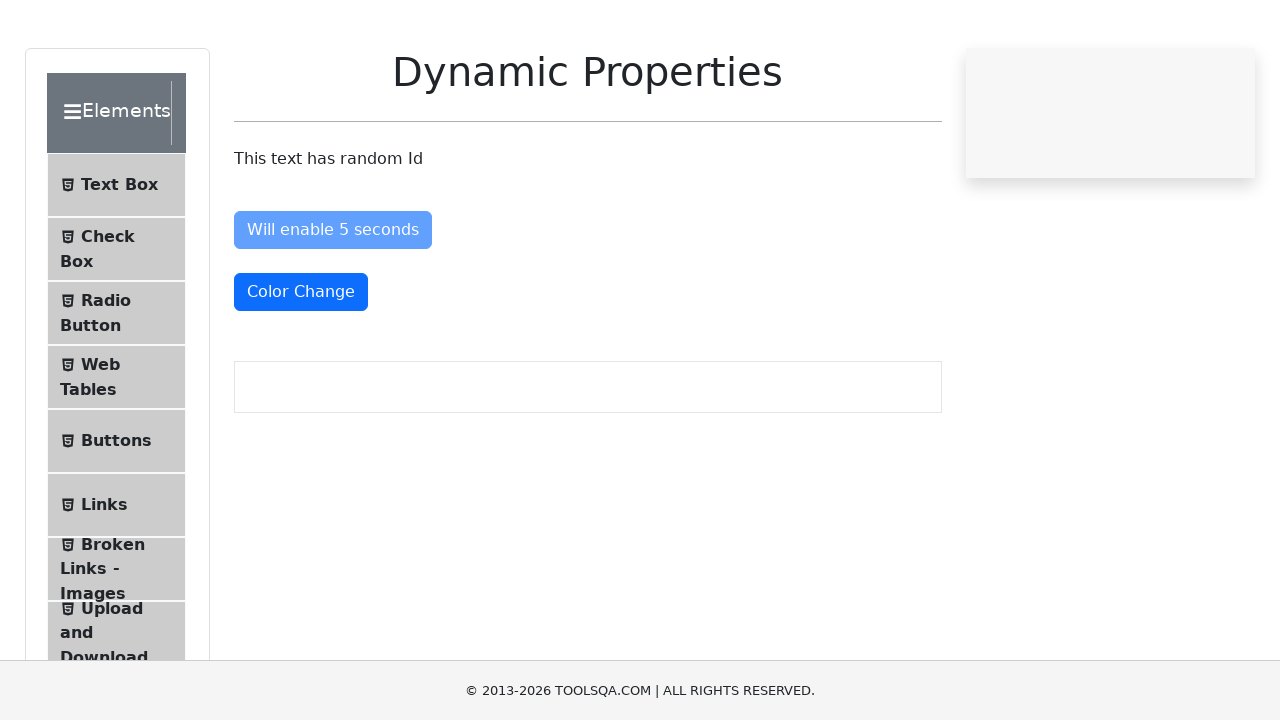

Waited for dynamic button to become enabled after 5 seconds
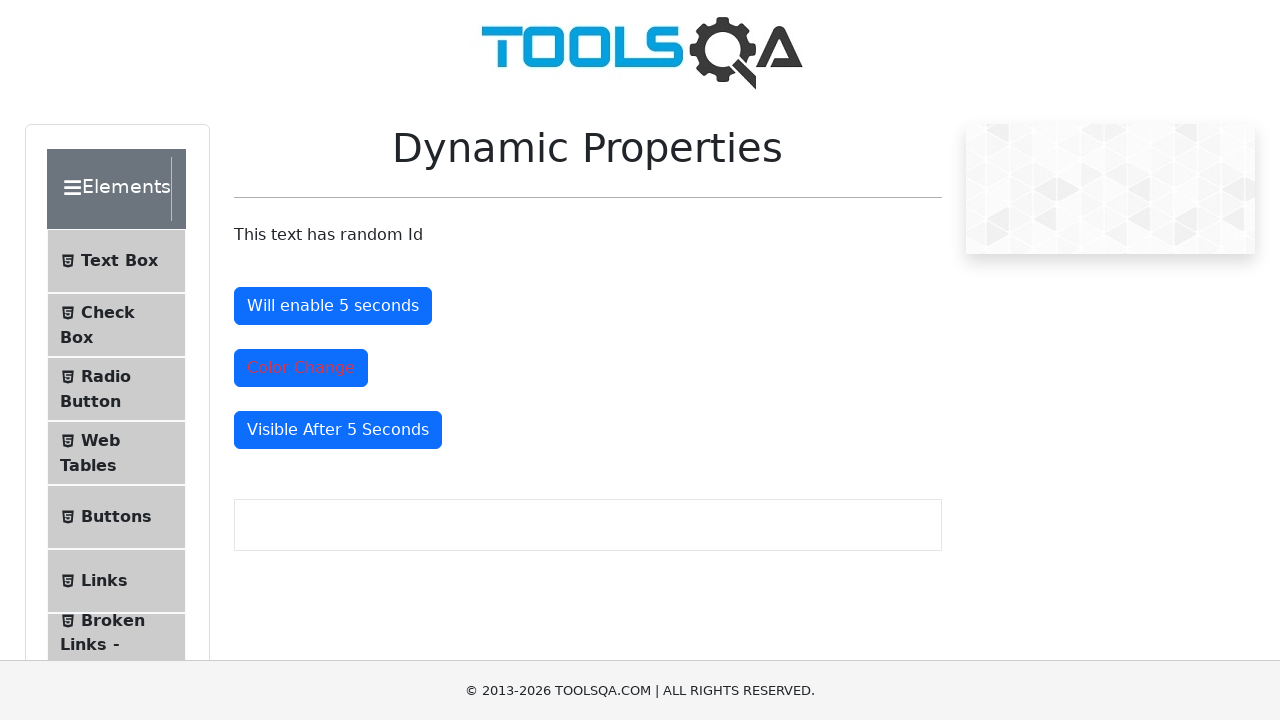

Clicked the dynamically enabled button at (333, 306) on #enableAfter
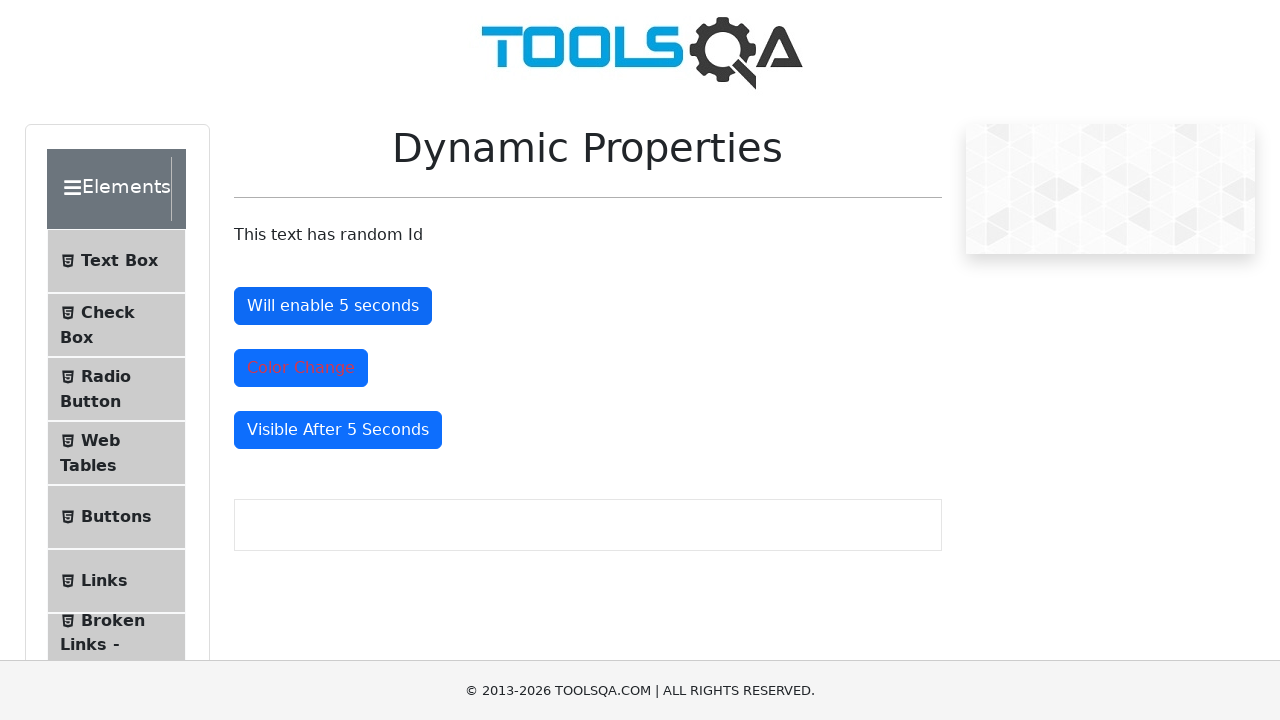

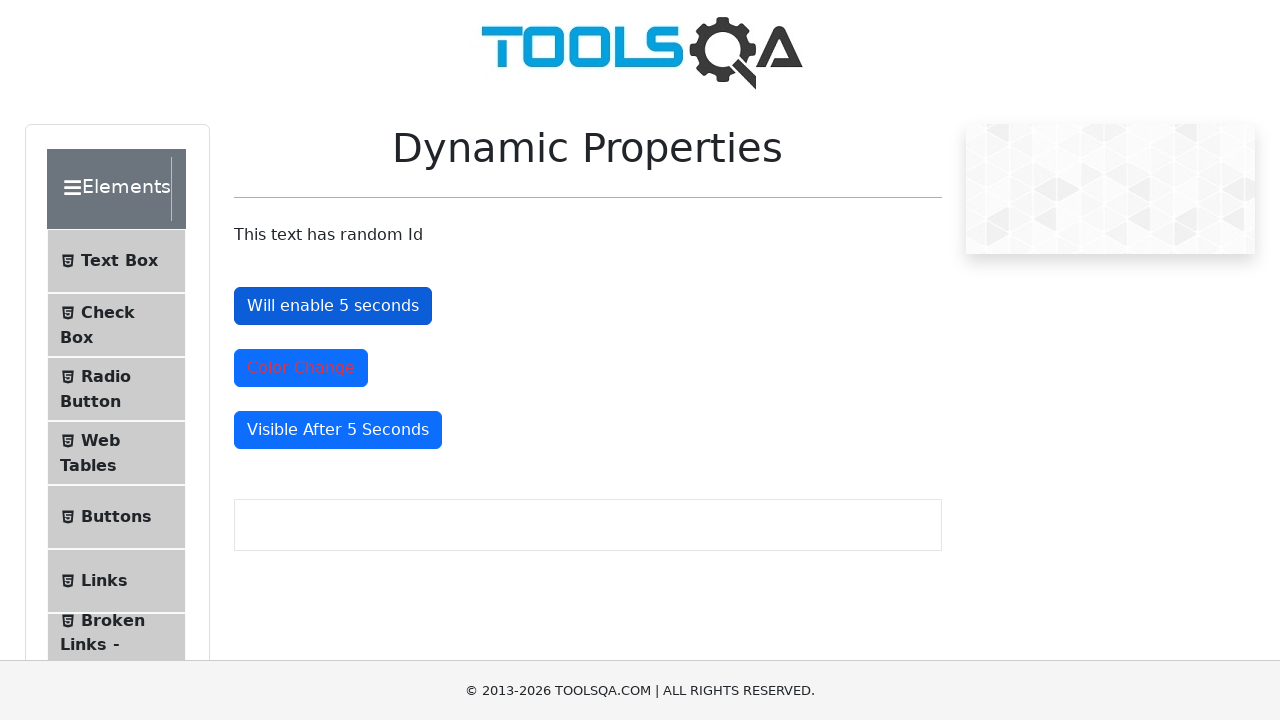